Tests JavaScript alert prompt functionality by clicking the prompt button, entering text, and accepting the alert

Starting URL: https://the-internet.herokuapp.com/javascript_alerts

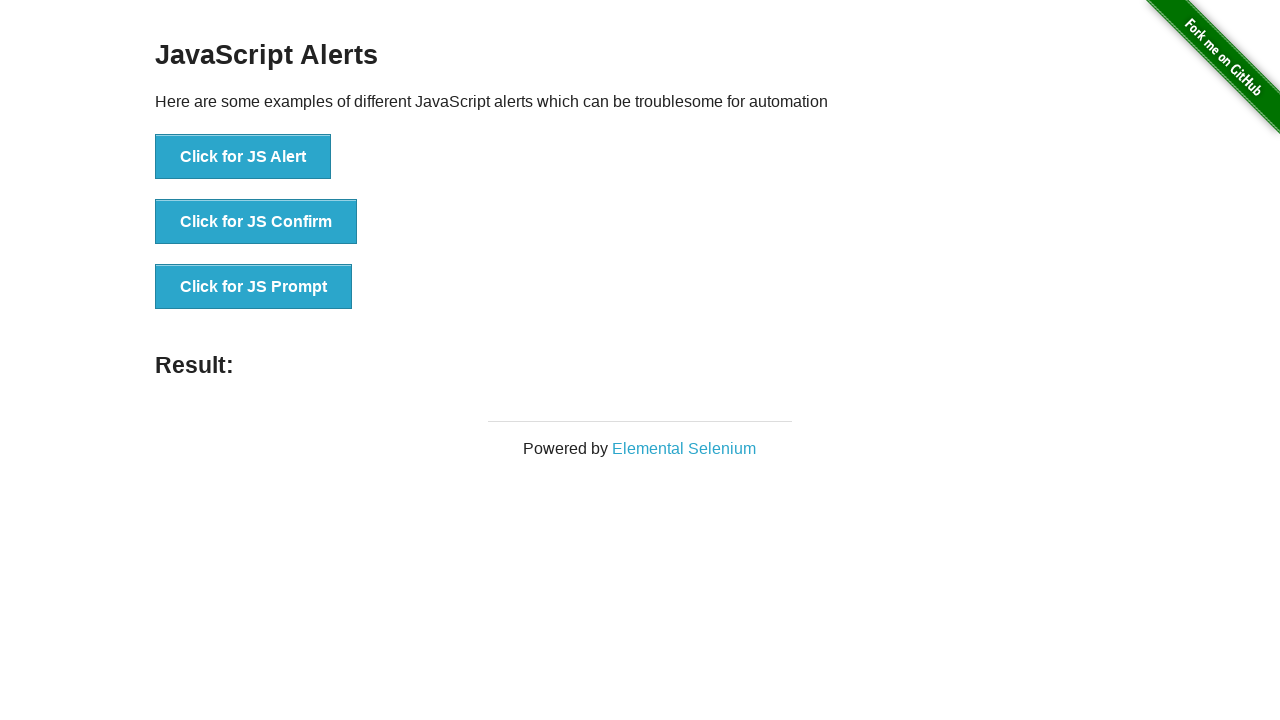

Clicked the JavaScript prompt button at (254, 287) on //button[@onclick="jsPrompt()"]
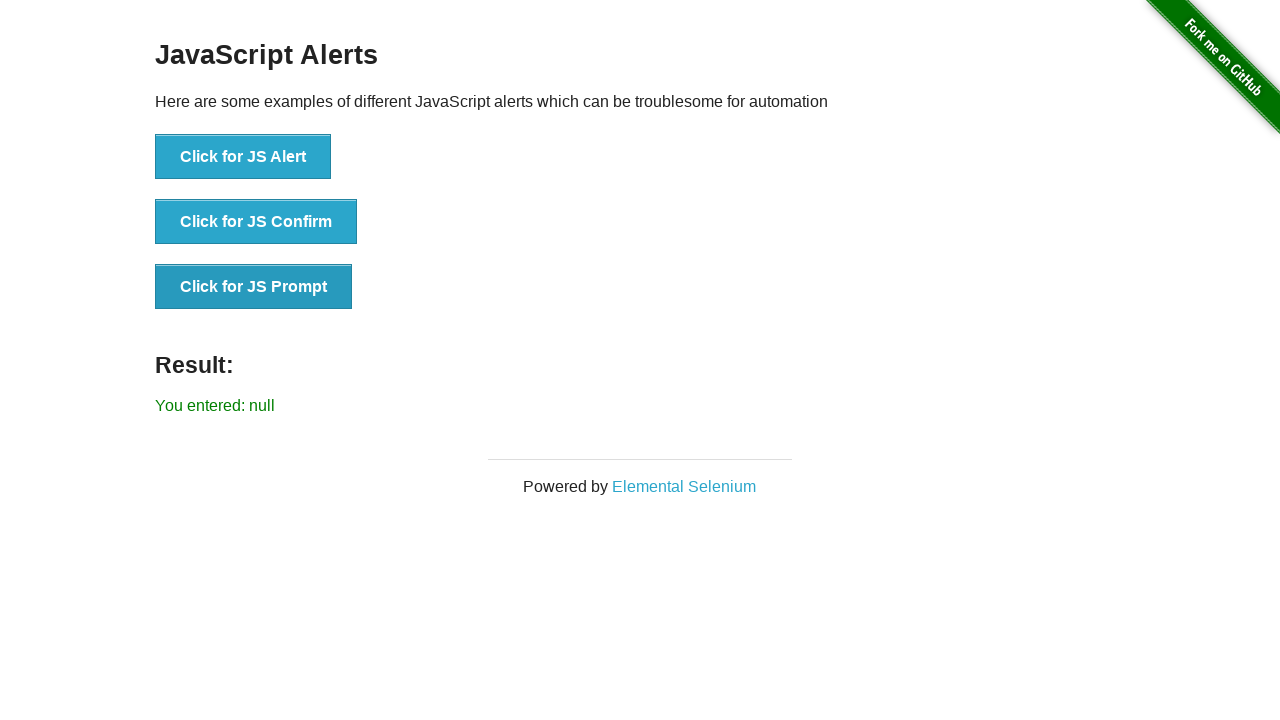

Set up dialog handler to accept prompt with 'TestUser123'
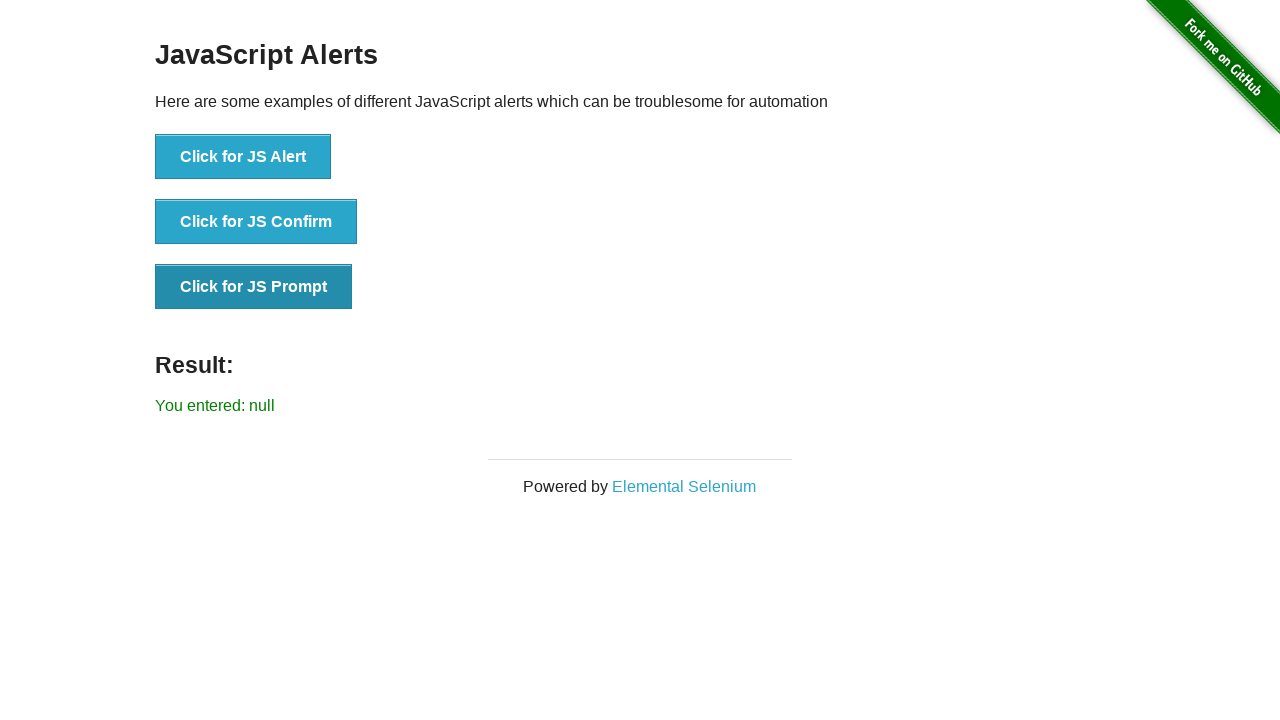

Result text element loaded
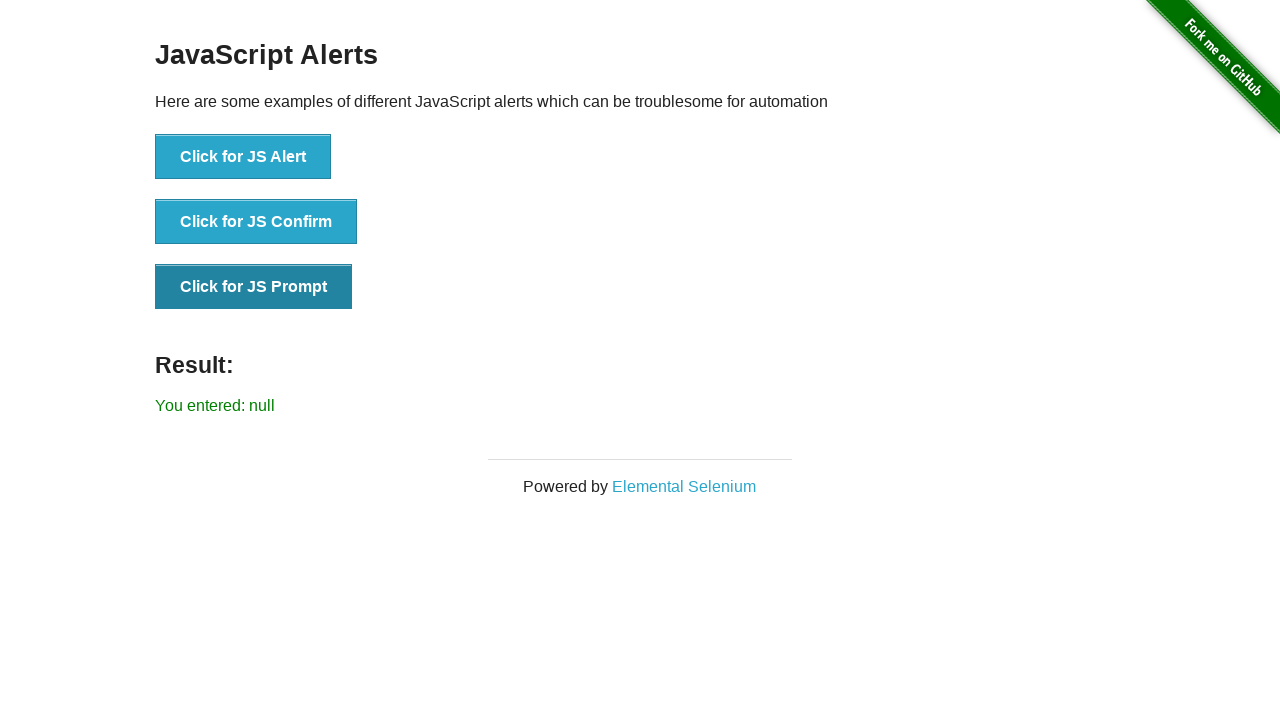

Retrieved result text: You entered: null
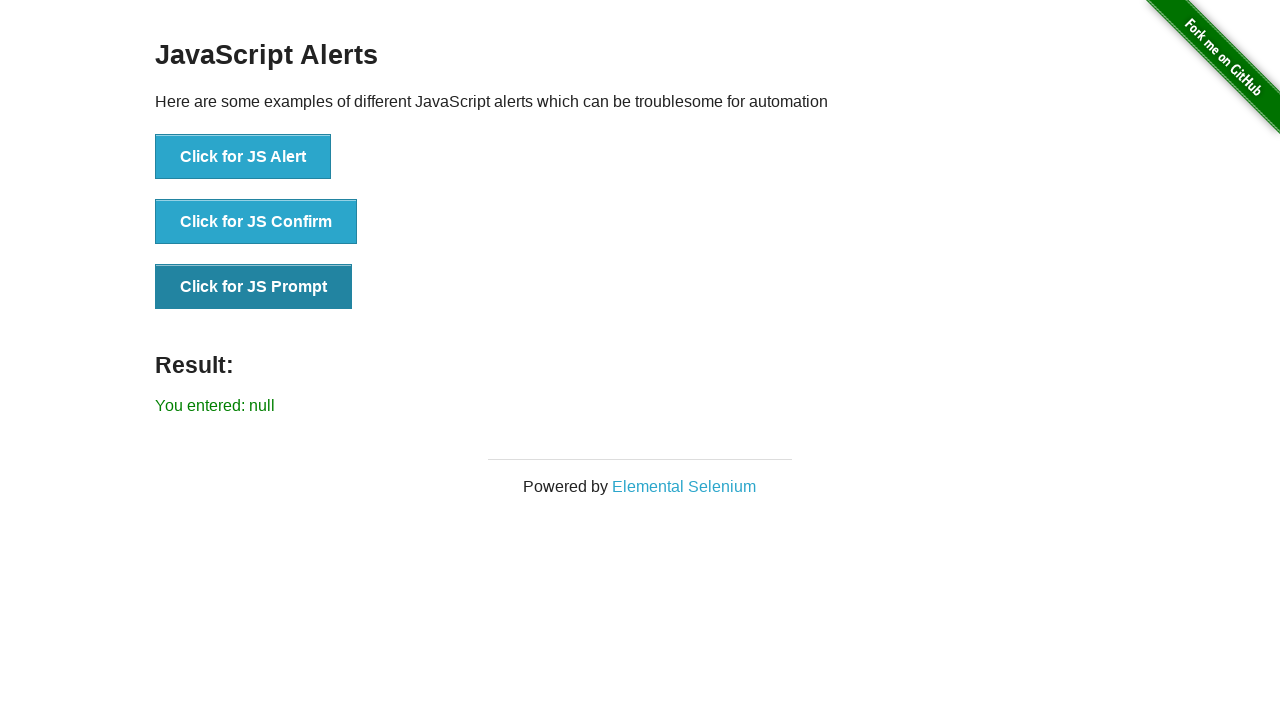

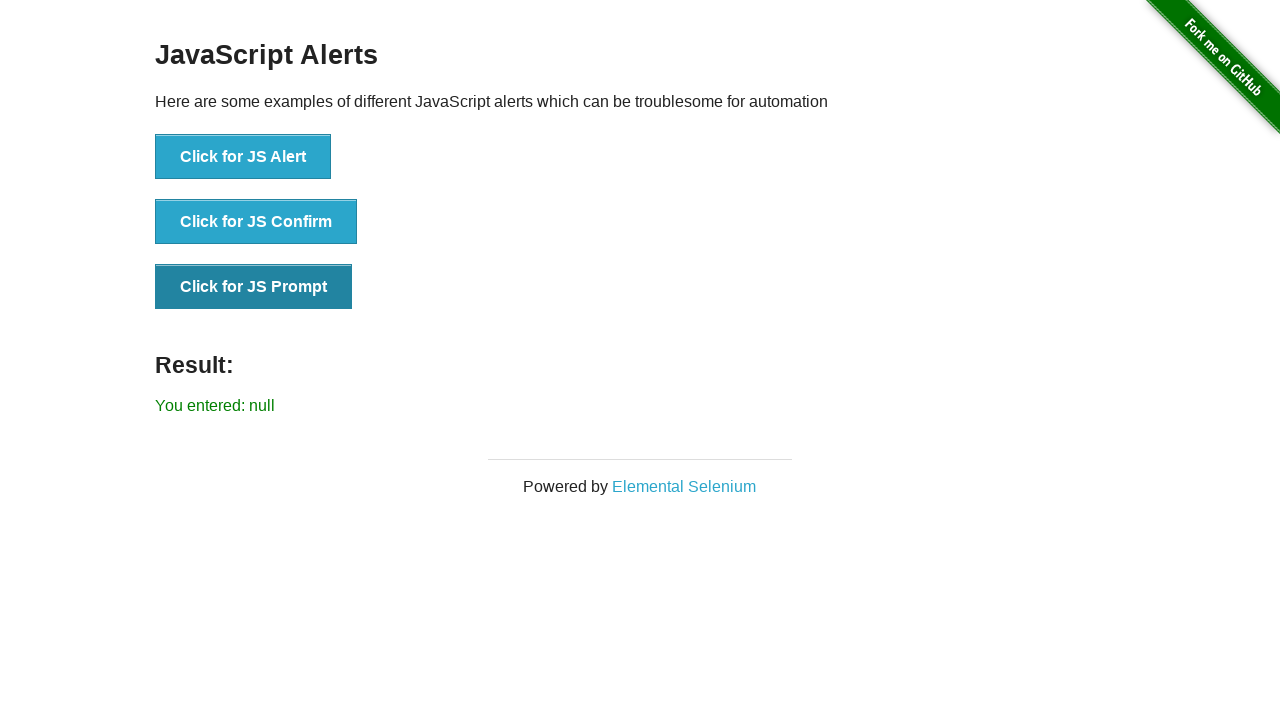